Tests JavaScript confirm dialog by clicking confirm button and dismissing the dialog

Starting URL: https://the-internet.herokuapp.com/javascript_alerts

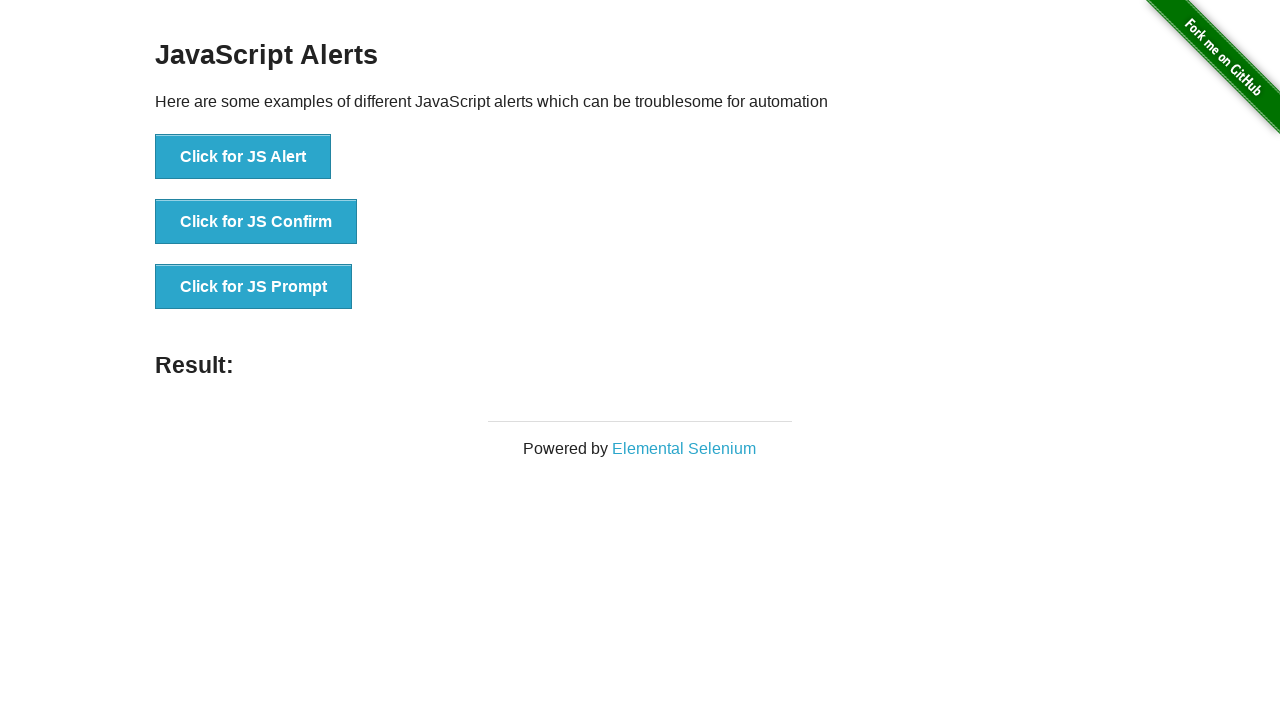

Set up dialog handler to dismiss confirm dialog
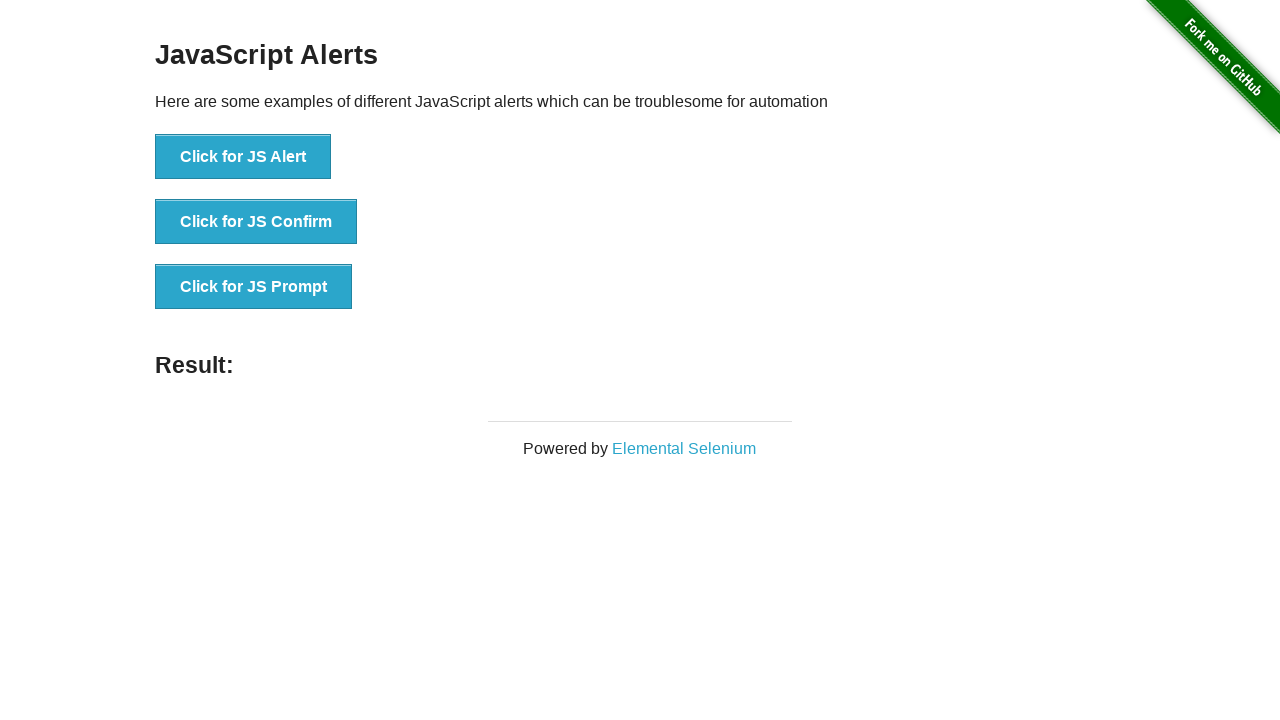

Clicked 'Click for JS Confirm' button to trigger JavaScript confirm dialog at (256, 222) on xpath=//button[text()='Click for JS Confirm']
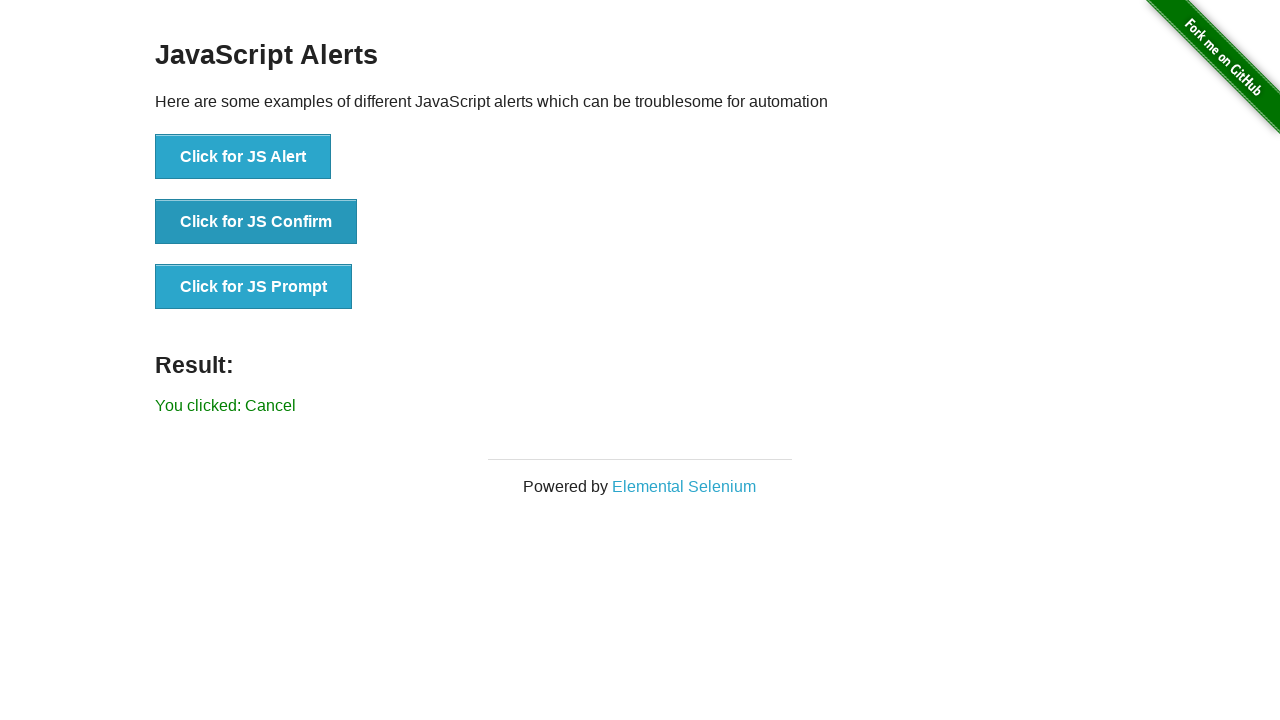

Verified that result text 'You clicked: Cancel' appeared after dismissing confirm dialog
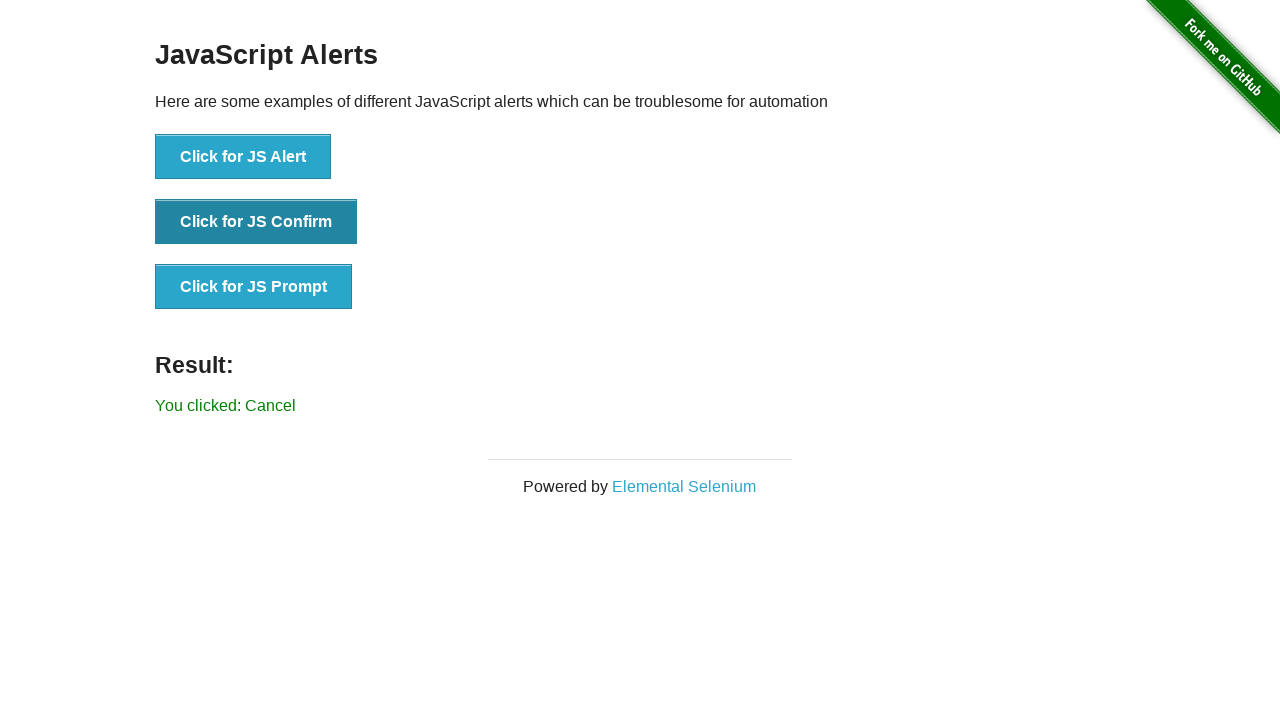

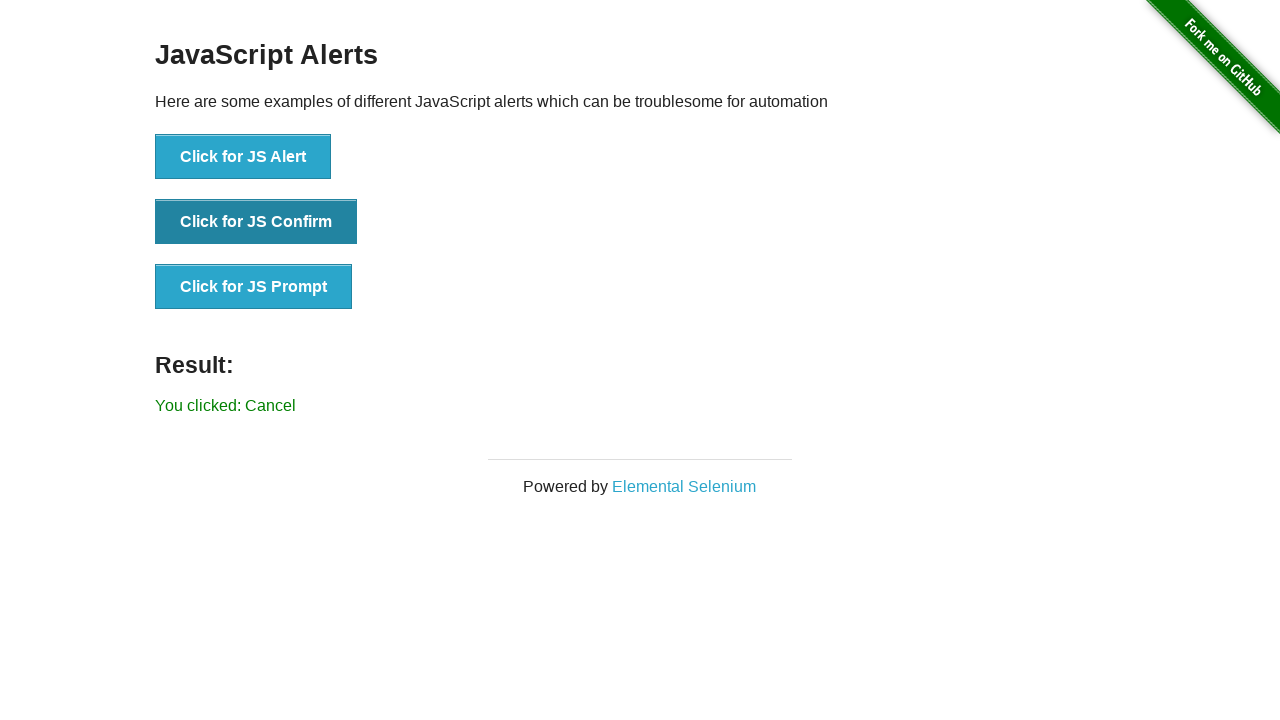